Tests iframe handling by navigating through nested iframes to interact with form elements - clicking a radio button, selecting a city from a dropdown, and filling a username field

Starting URL: https://syntaxprojects.com/handle-iframe-homework.php

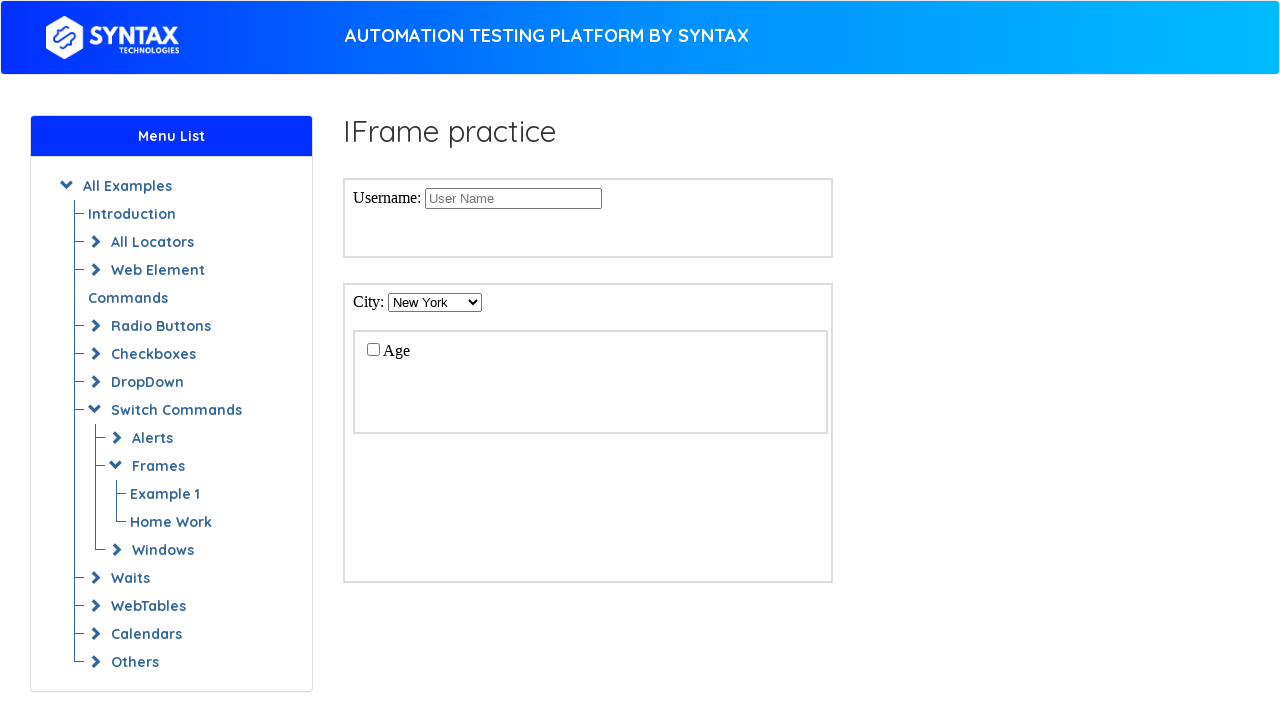

Located second iframe (index 1)
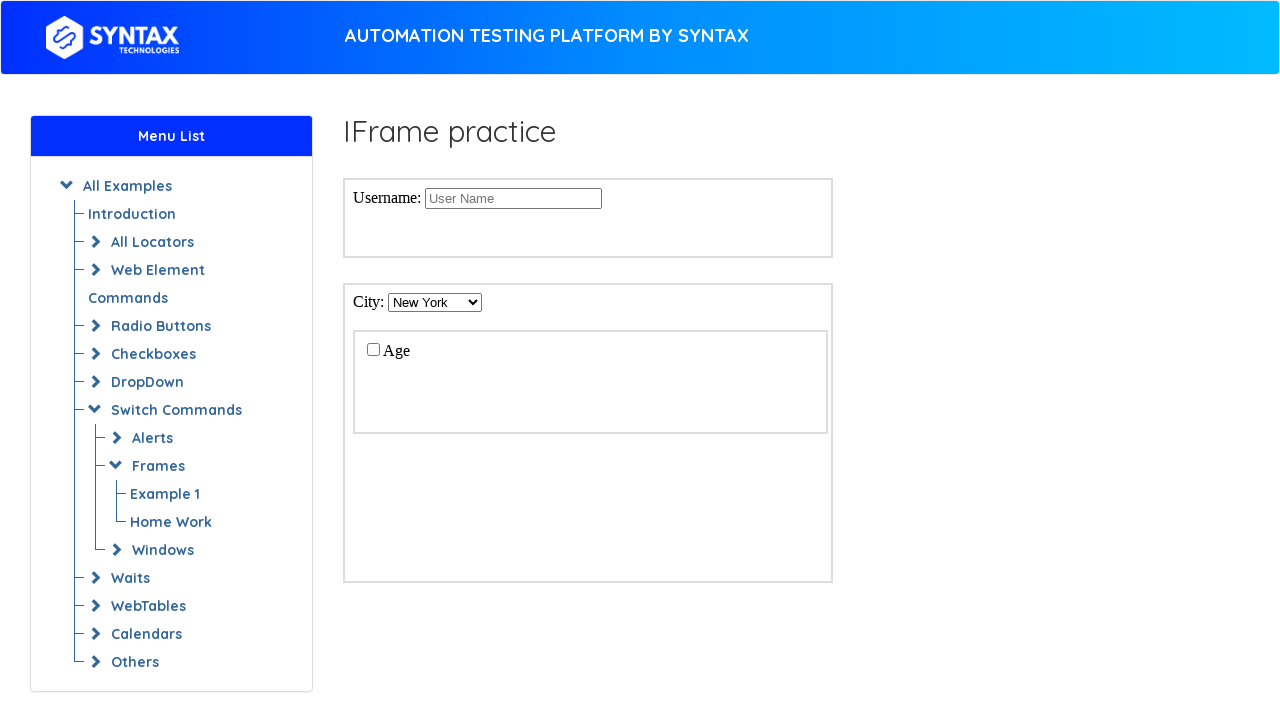

Located nested iframe within second iframe (index 0)
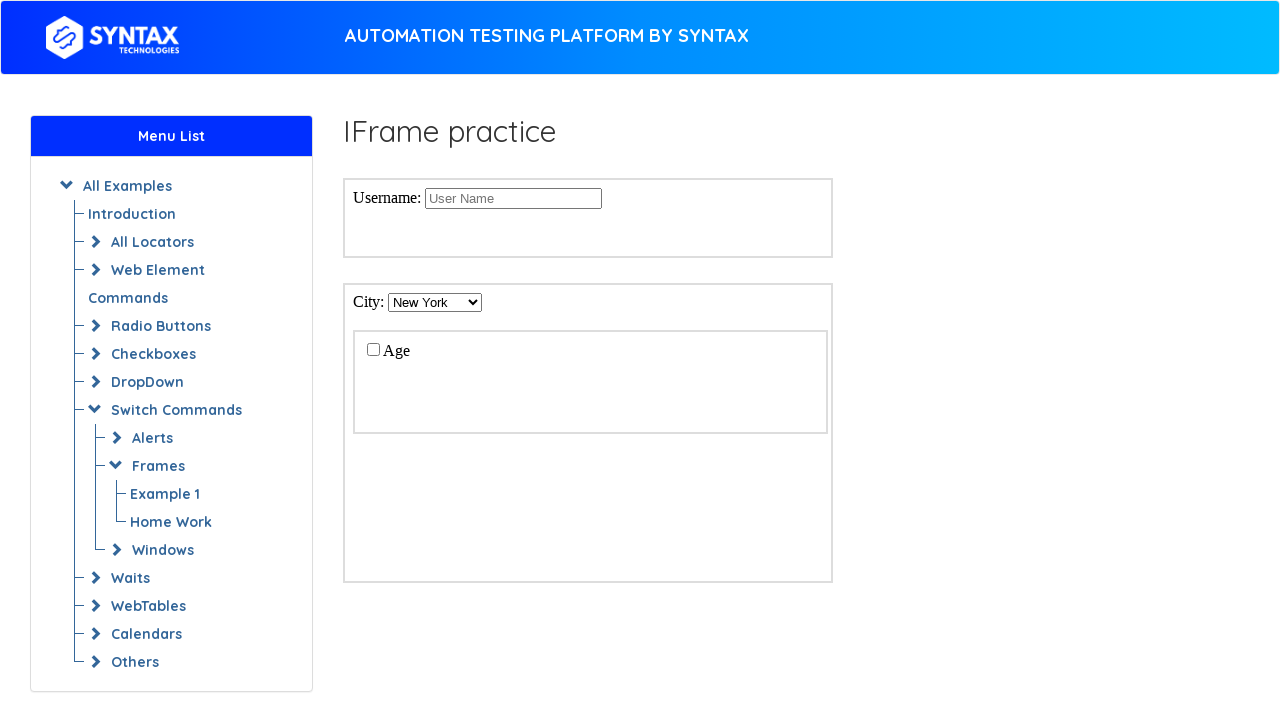

Clicked Option-1 radio button in nested iframe at (373, 349) on iframe >> nth=1 >> internal:control=enter-frame >> iframe >> nth=0 >> internal:c
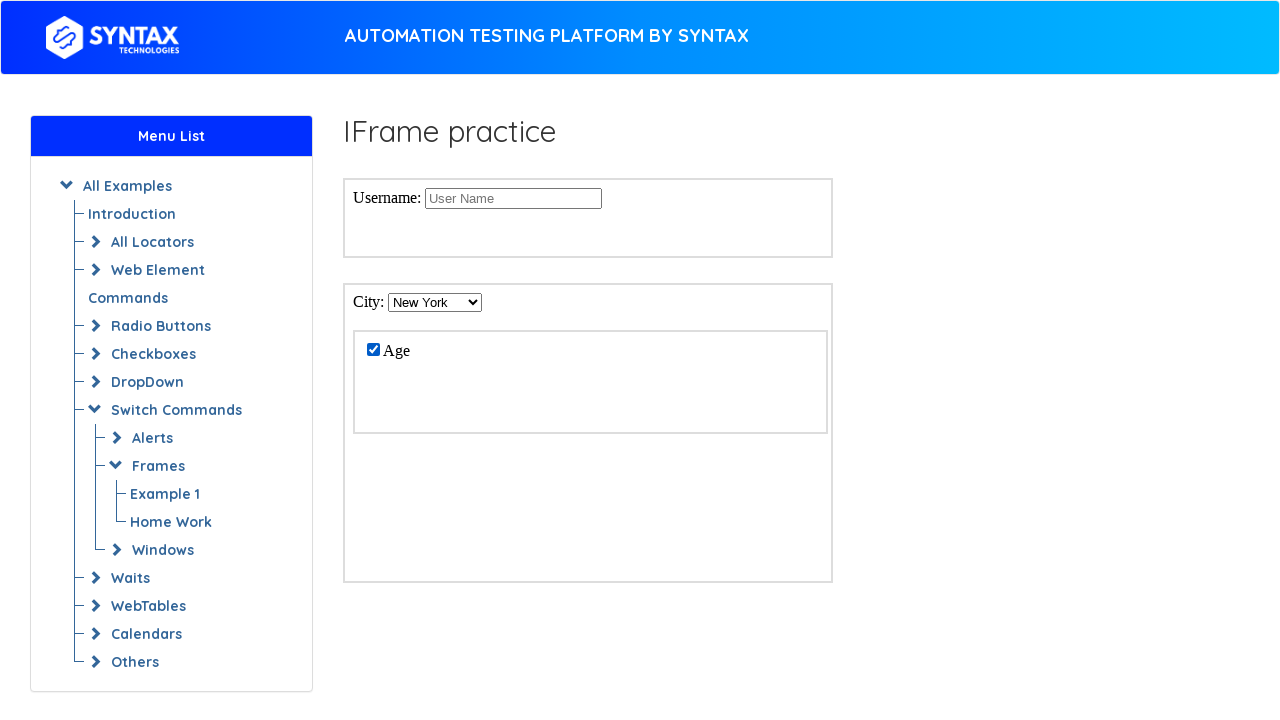

Located second iframe again for city selection
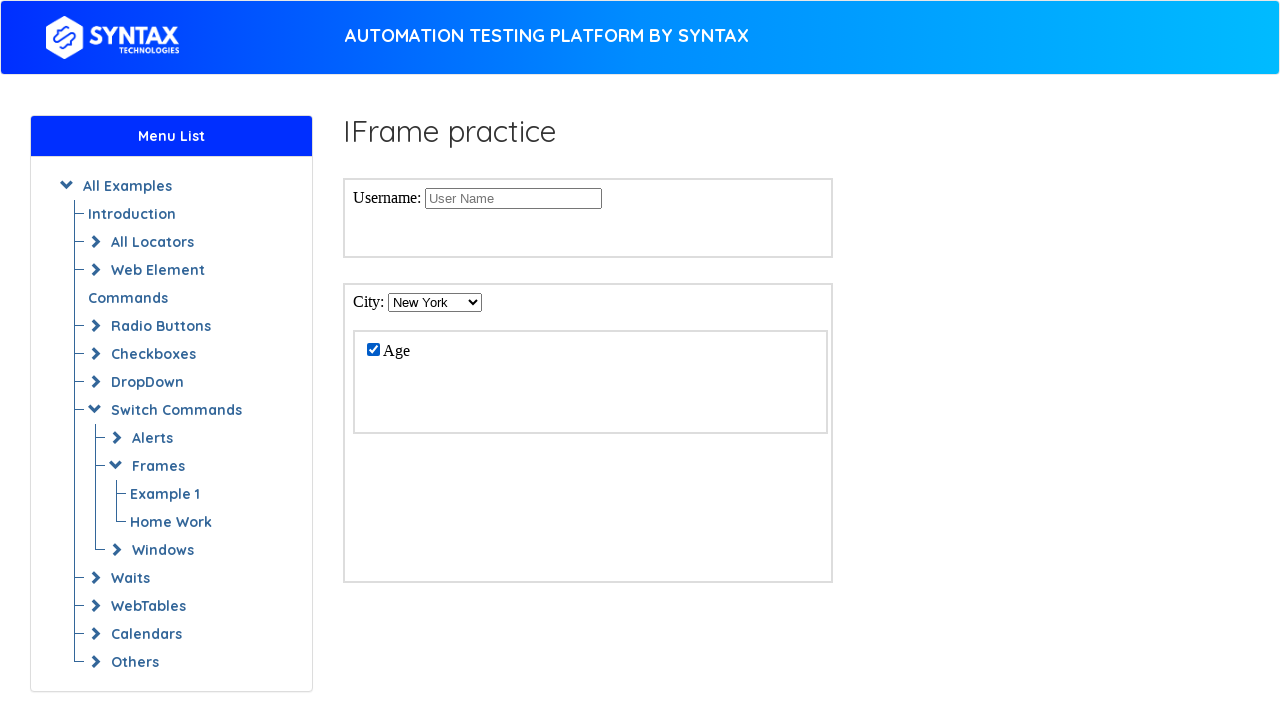

Selected 'Chicago' from cities dropdown on iframe >> nth=1 >> internal:control=enter-frame >> #cities
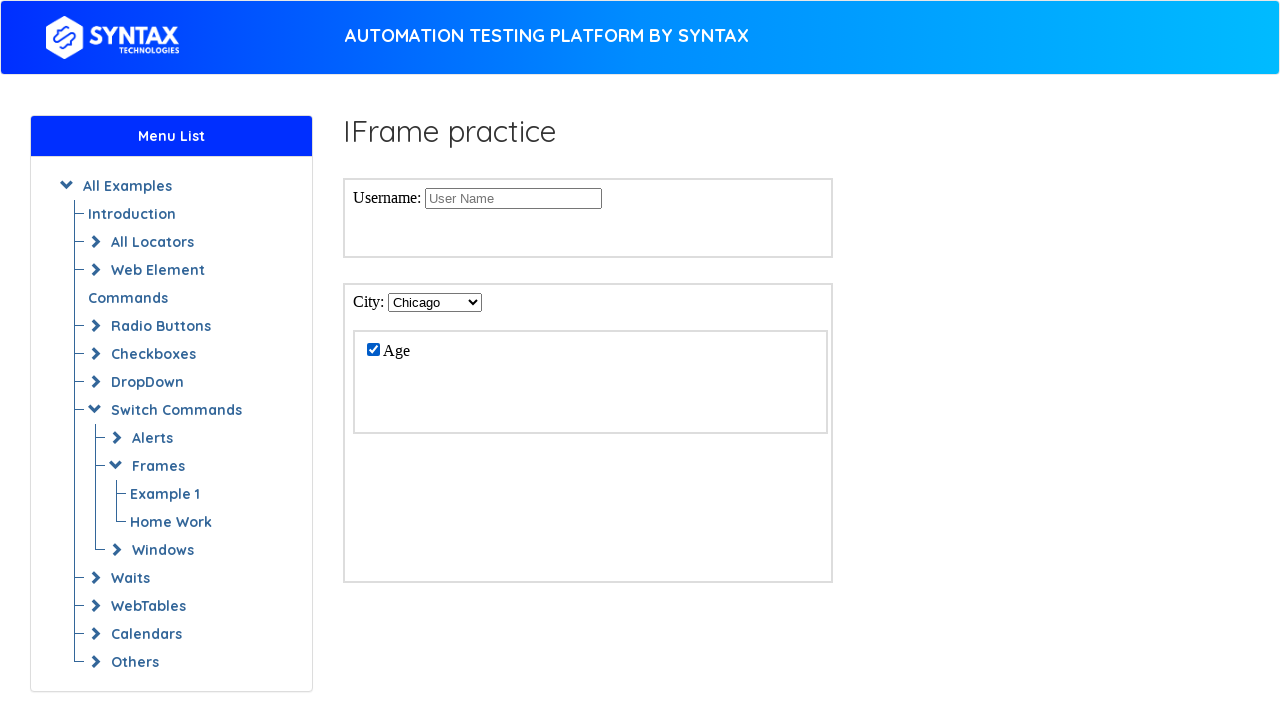

Located first iframe (index 0) for username entry
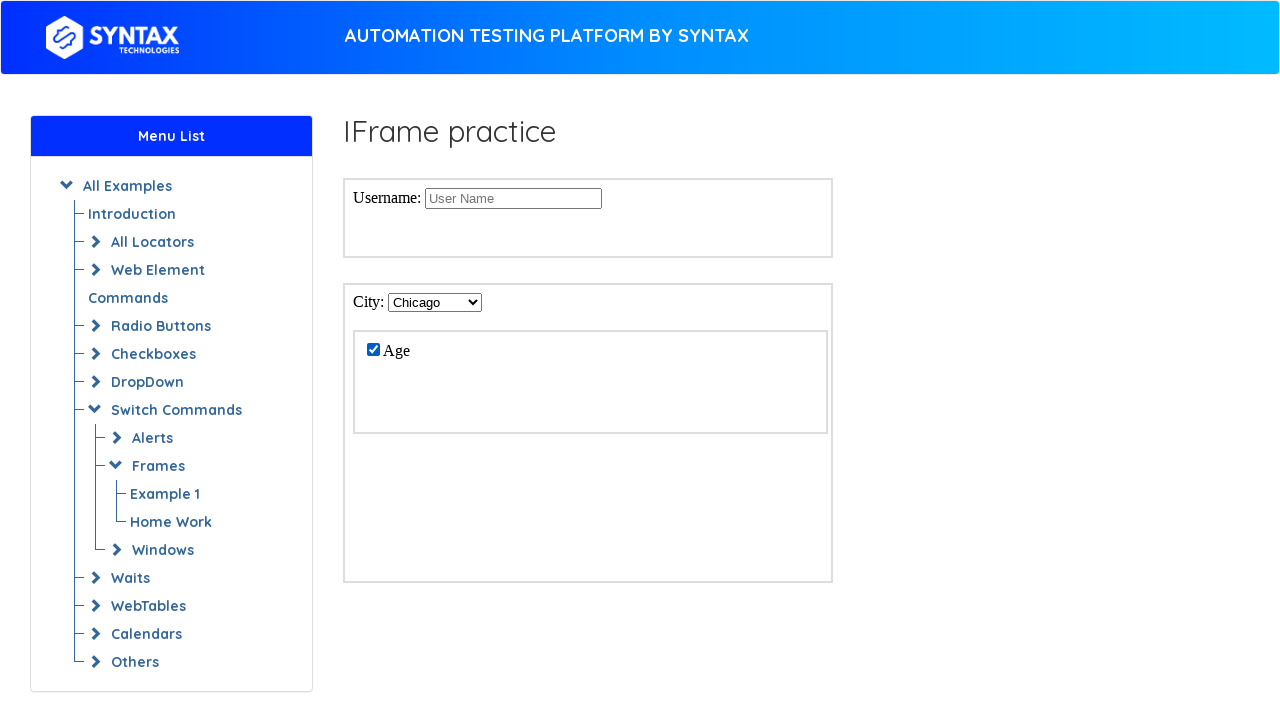

Filled username field with 'Marina' on iframe >> nth=0 >> internal:control=enter-frame >> input[name='Username']
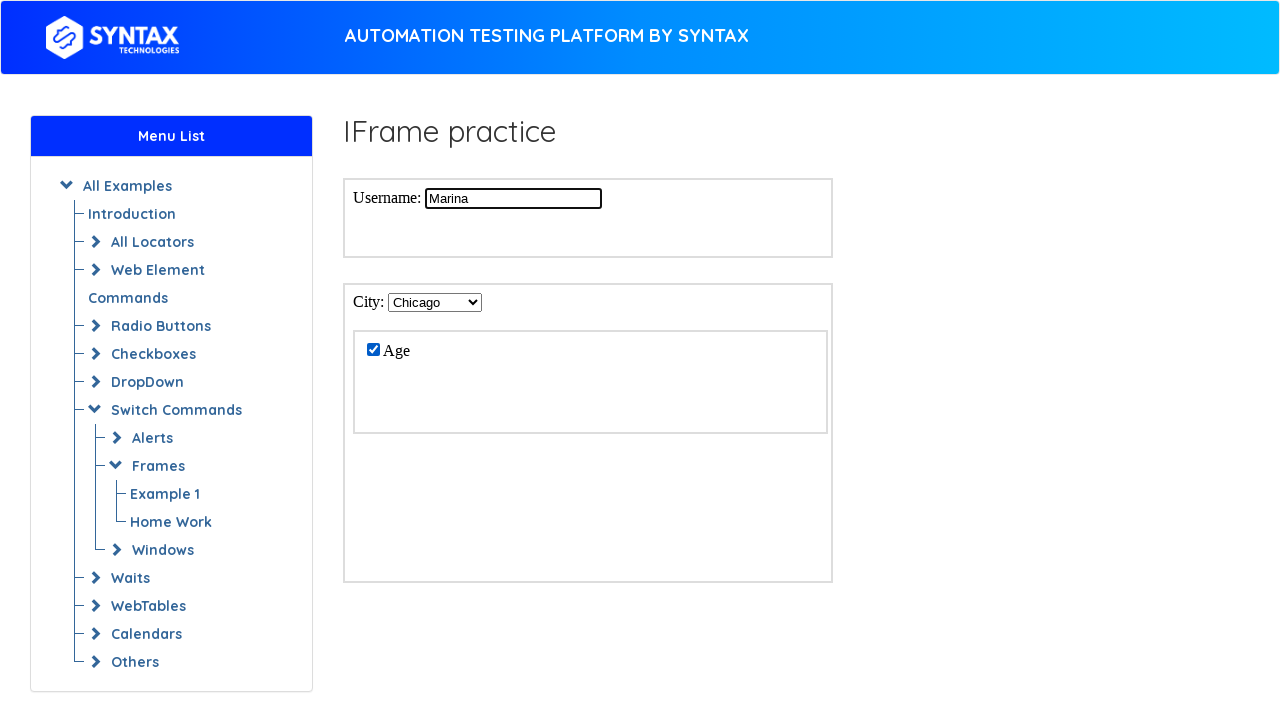

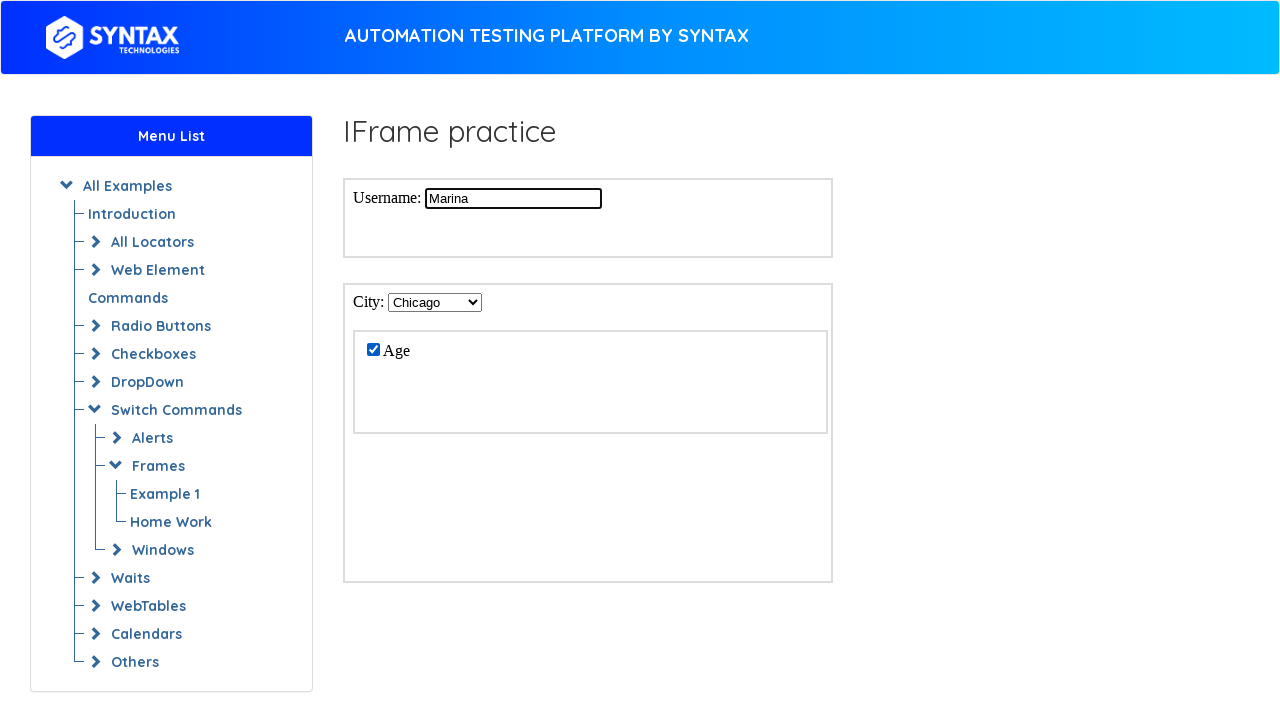